Tests navigation to the 404 status code page by clicking the corresponding link on the status codes page

Starting URL: https://the-internet.herokuapp.com/status_codes

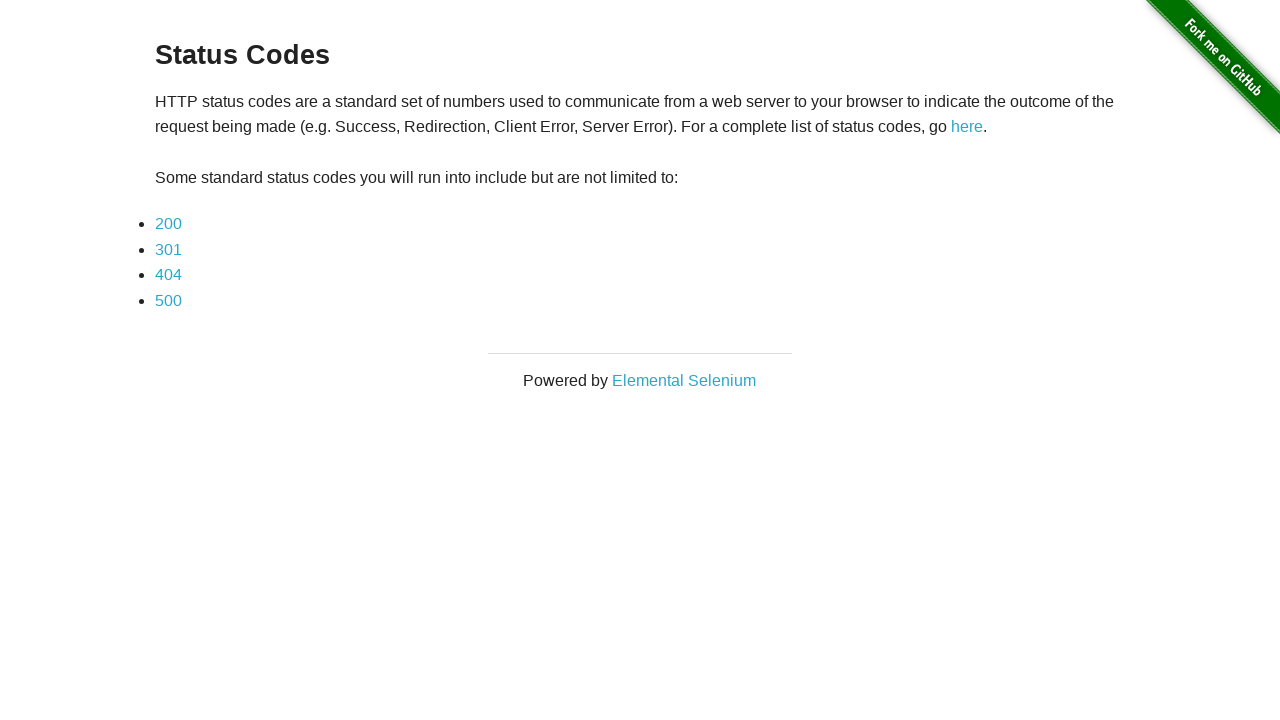

Clicked on the 404 status code link at (168, 275) on a[href='status_codes/404']
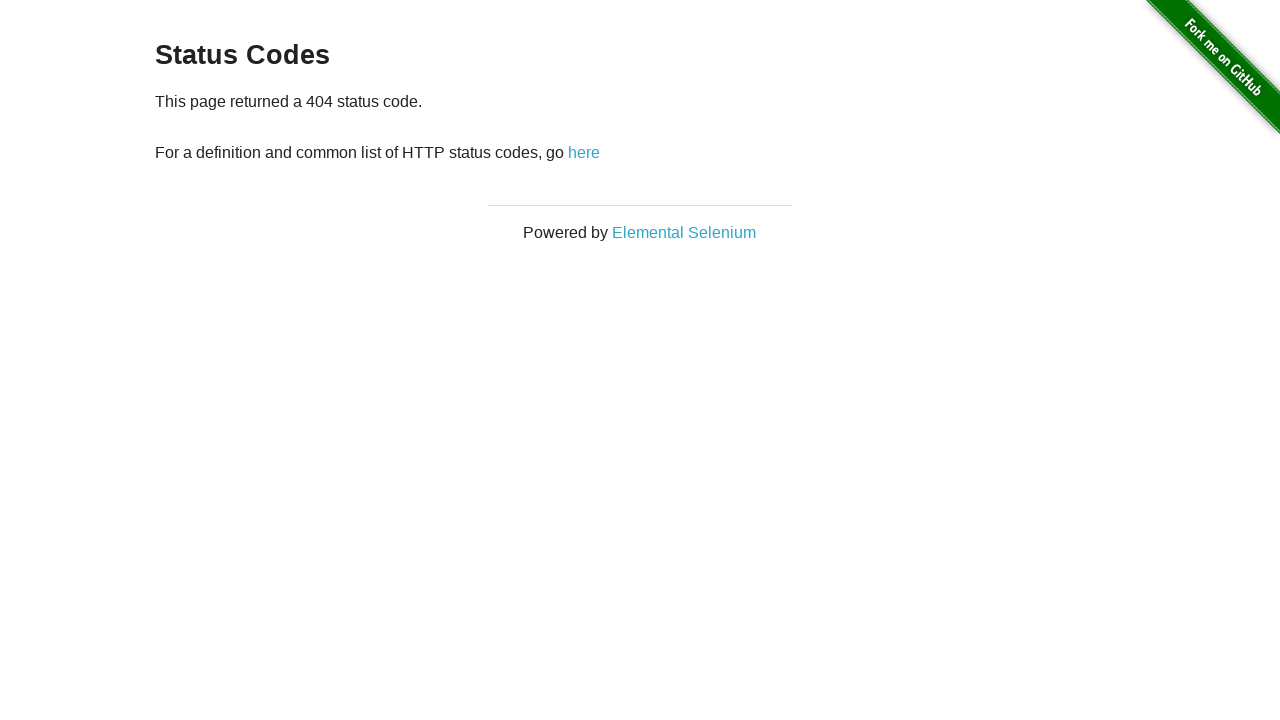

Waited for page to load and network to be idle
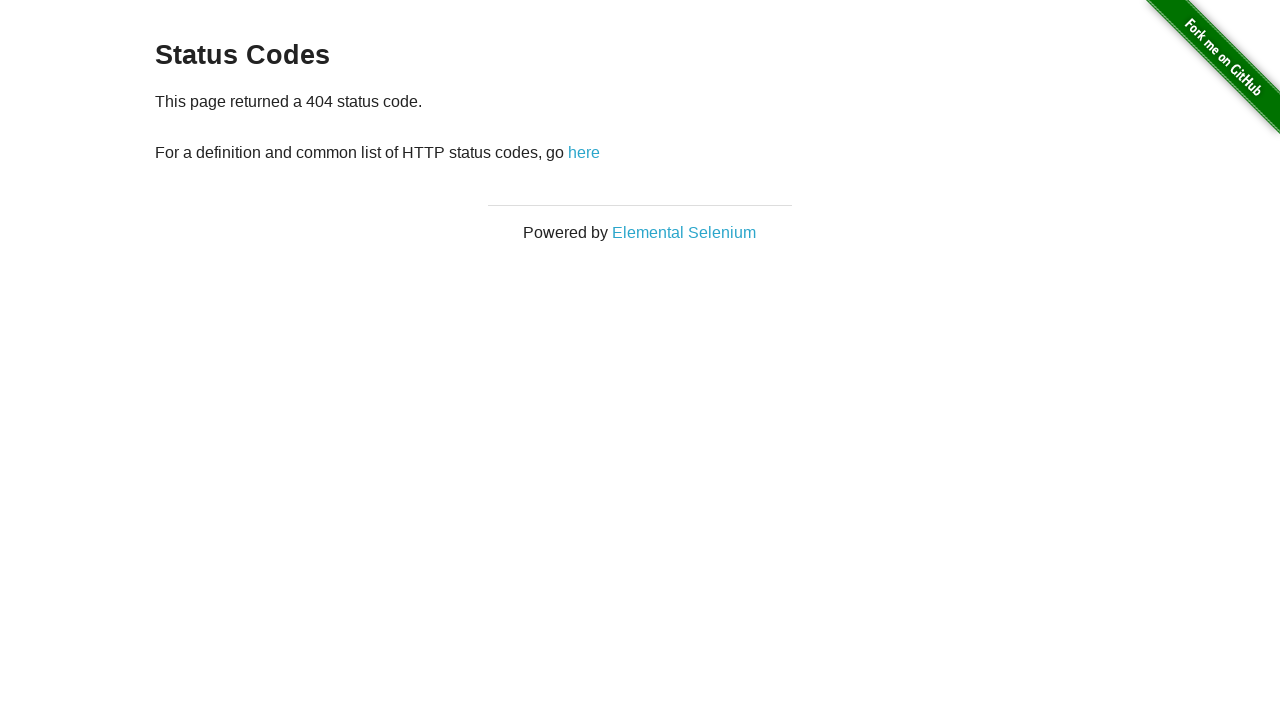

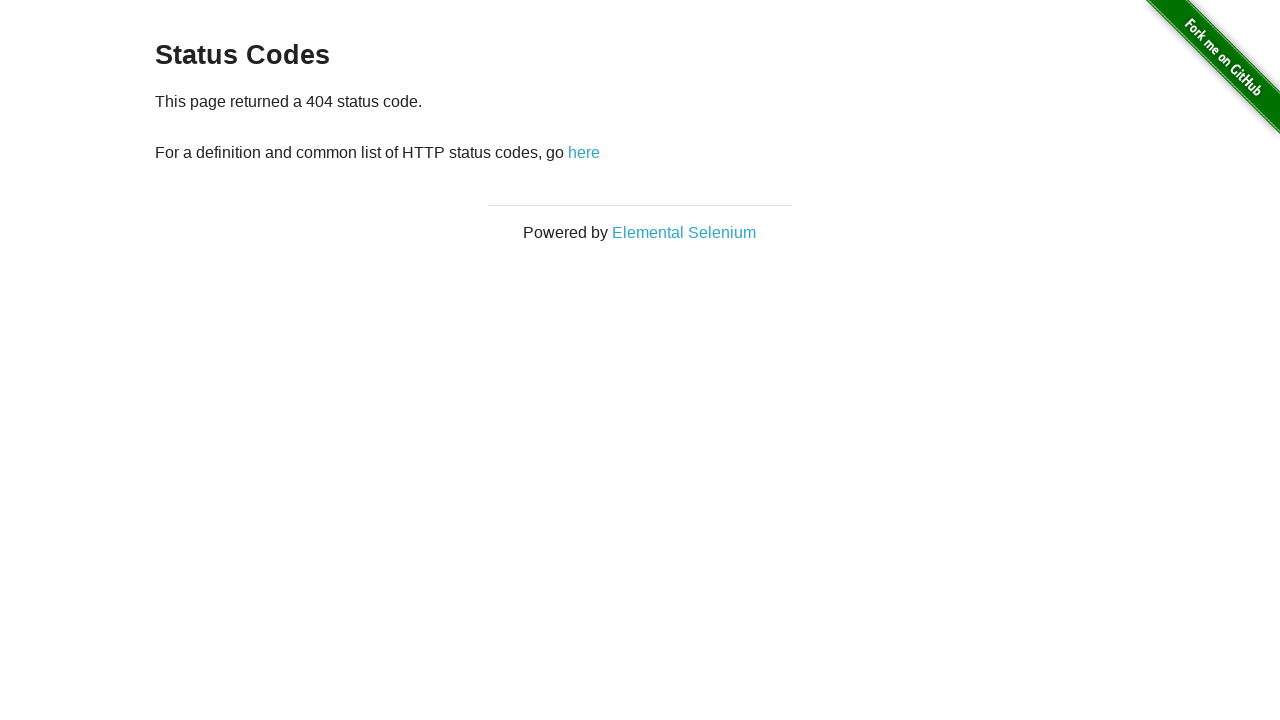